Tests explicit wait functionality by clicking a button and waiting for a new element to appear

Starting URL: https://www.leafground.com/waits.xhtml

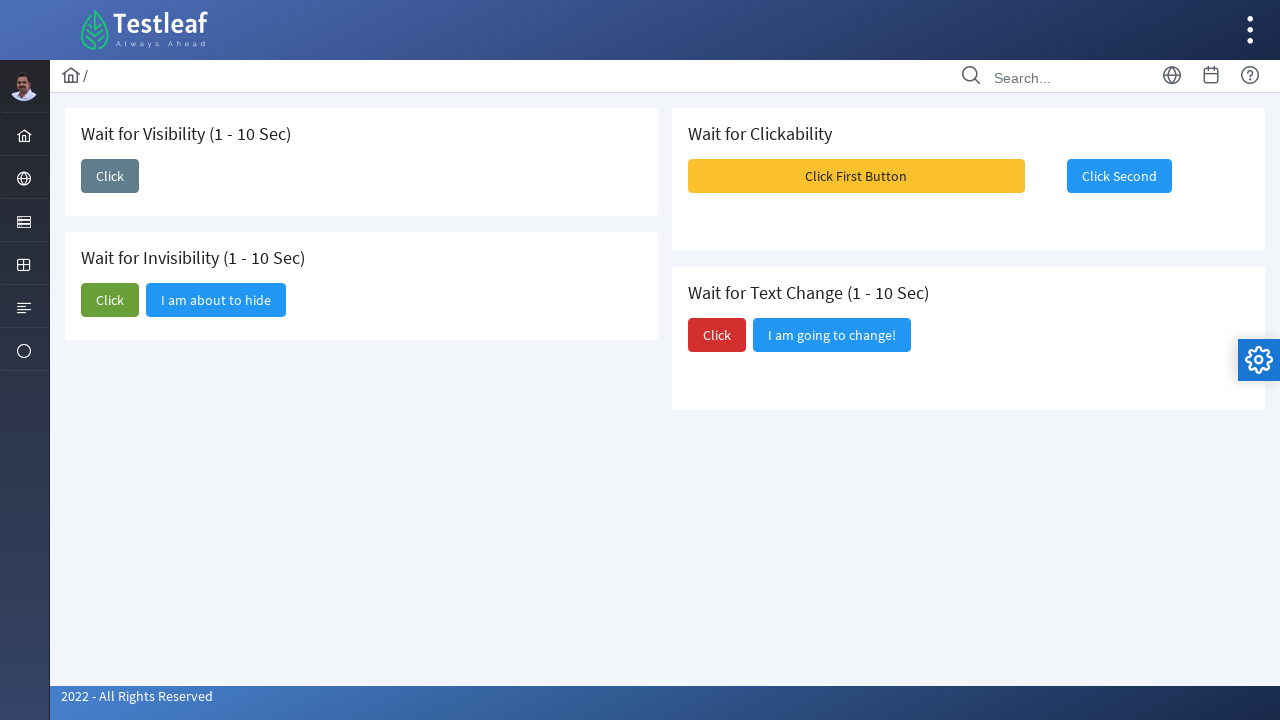

Clicked the button to trigger explicit wait scenario at (110, 176) on xpath=(//span[text()='Click'])[1]
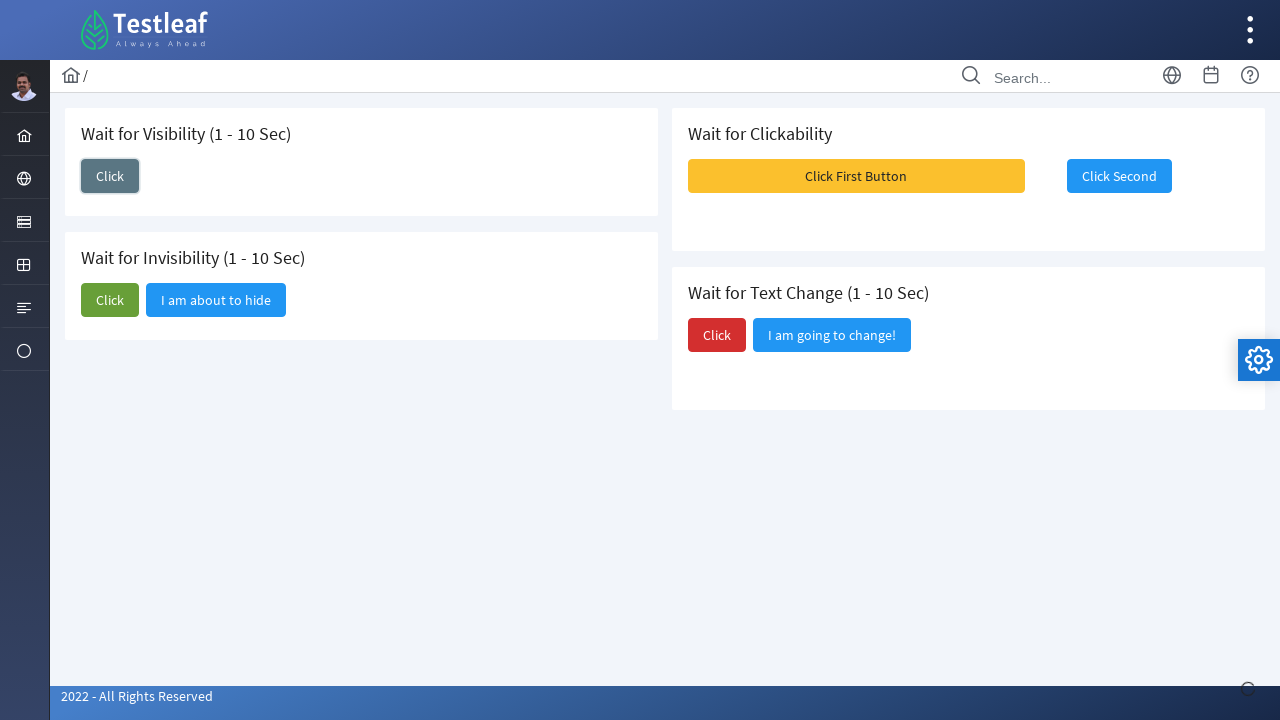

Waited for 'I am here' element to appear and become visible
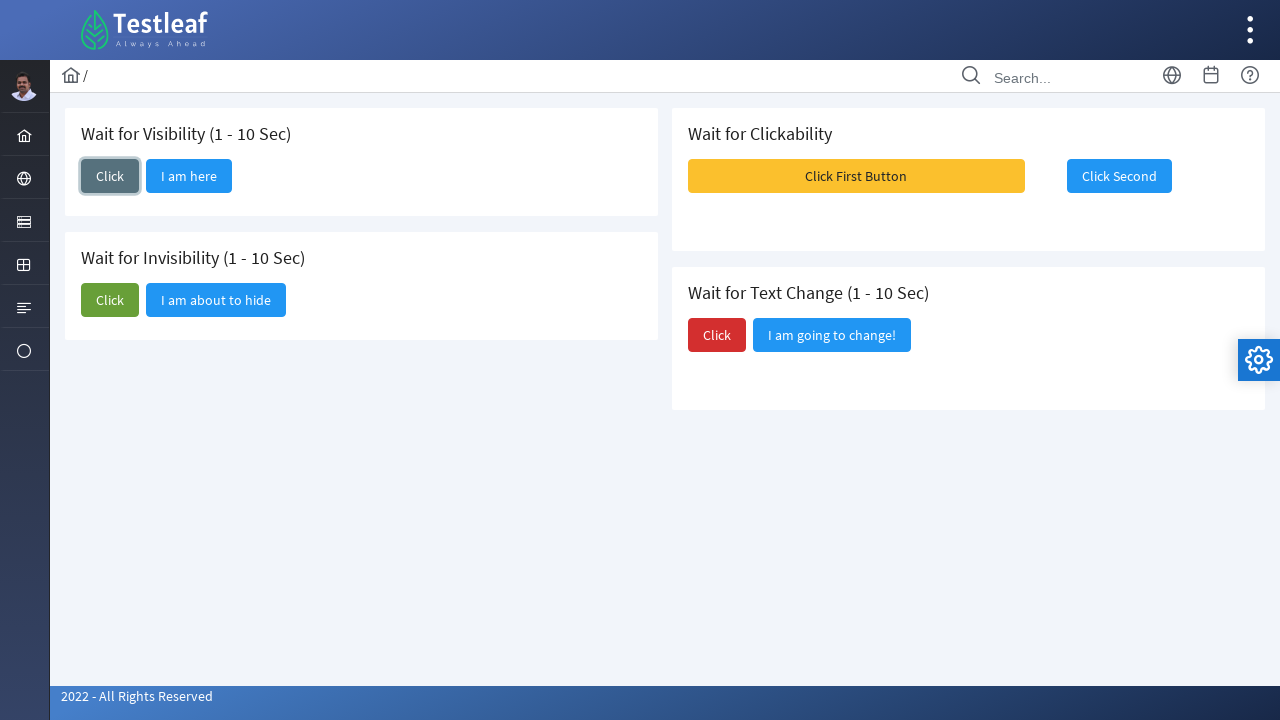

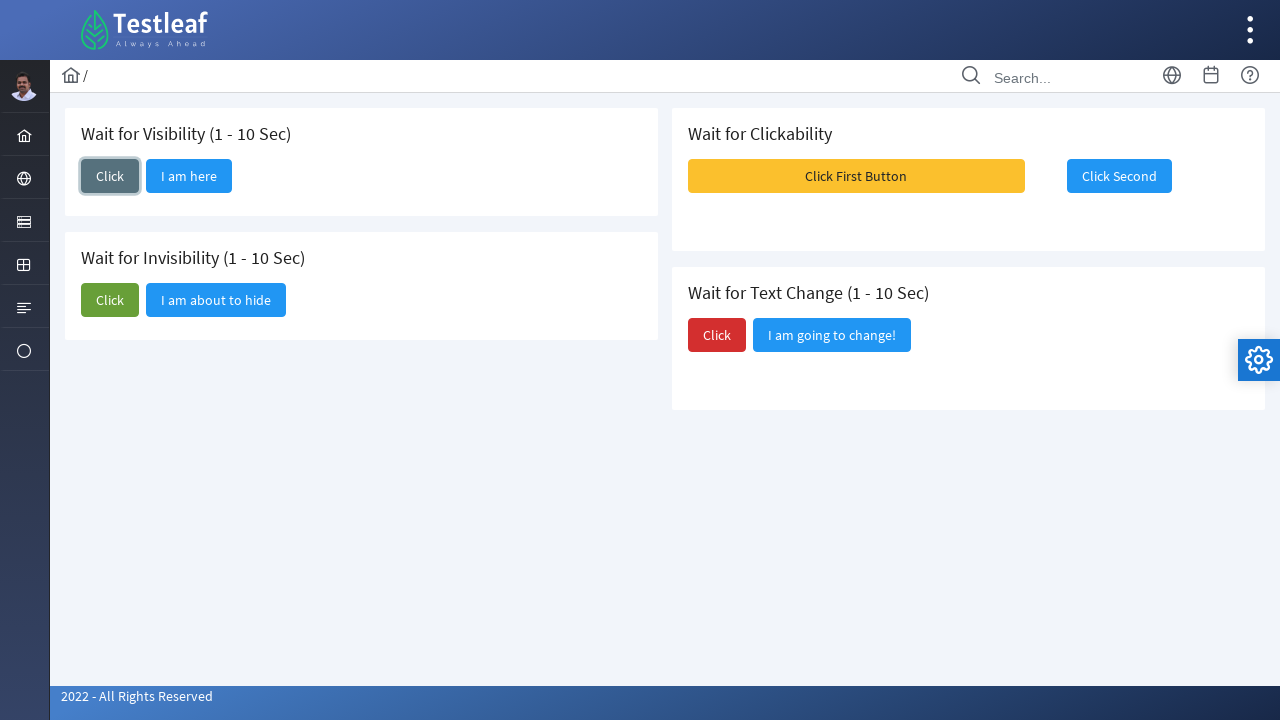